Fills out a practice registration form with personal details including name, email, gender, phone number, date of birth, subjects, hobbies, address, and state/city selection, then verifies the submitted data appears in a results table.

Starting URL: https://demoqa.com/automation-practice-form

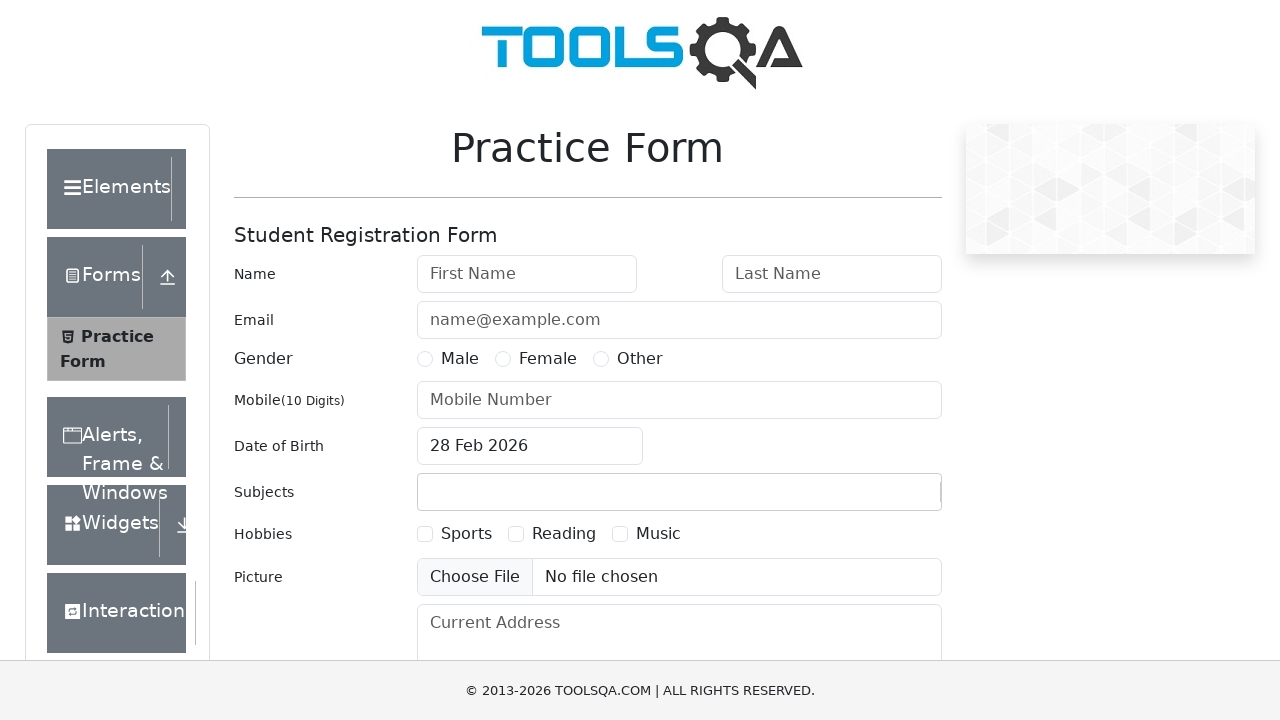

Removed footer element from page
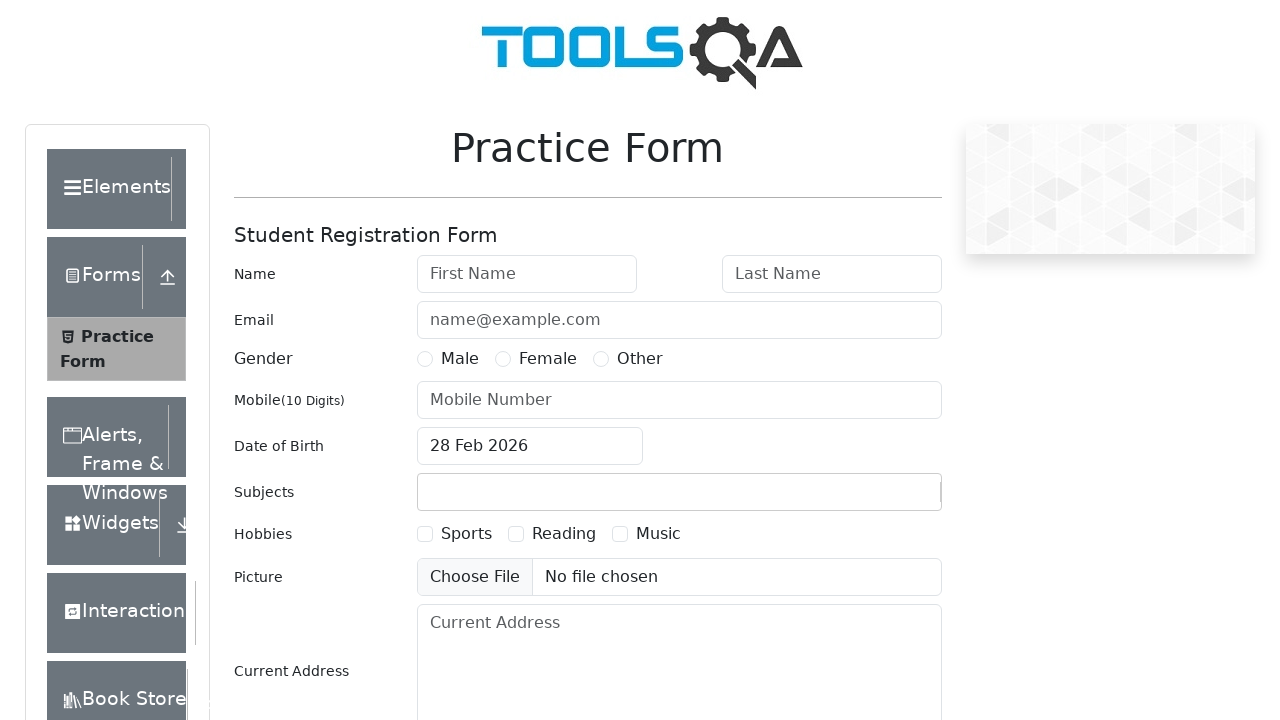

Removed fixed banner element from page
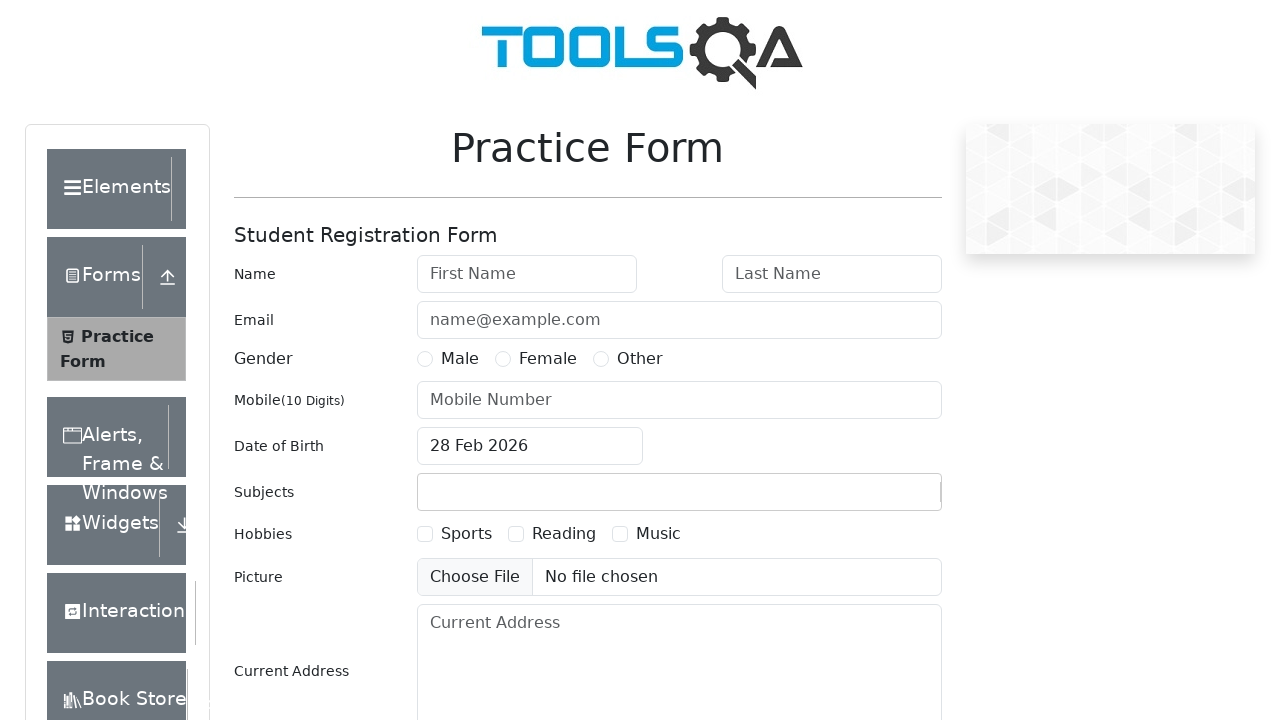

Filled first name field with 'Nastya' on #firstName
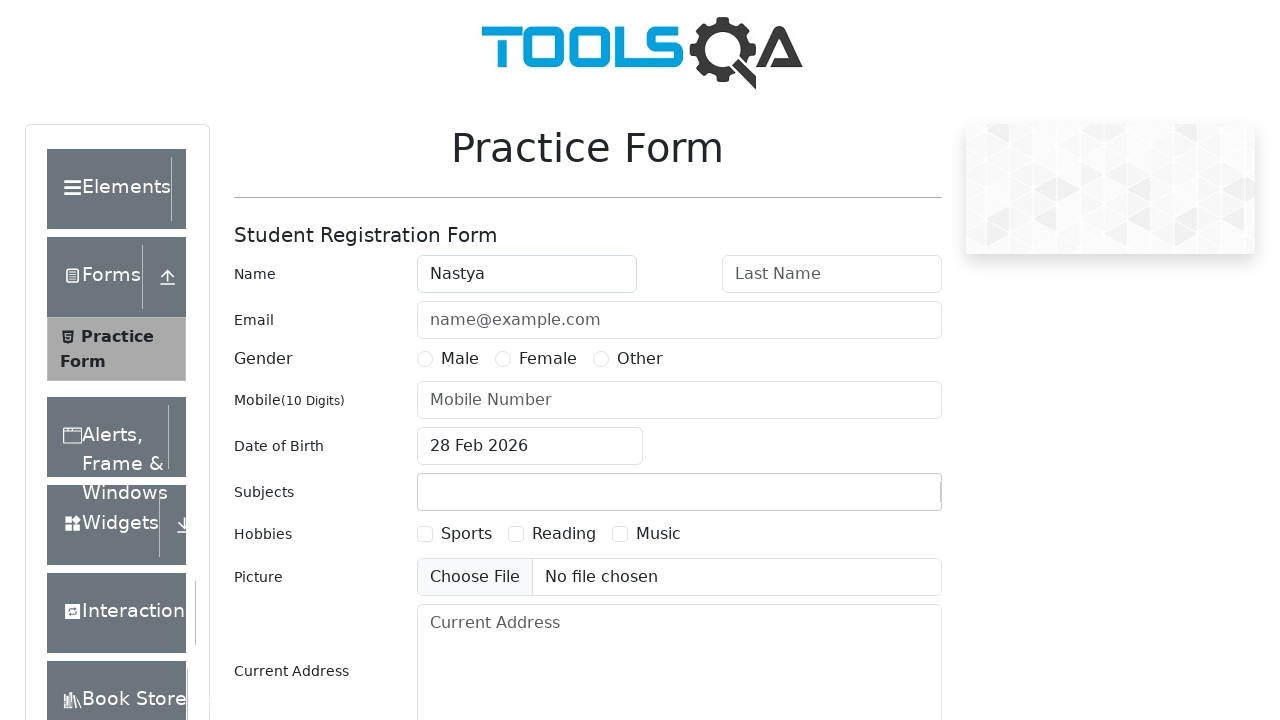

Filled last name field with 'Domnich' on #lastName
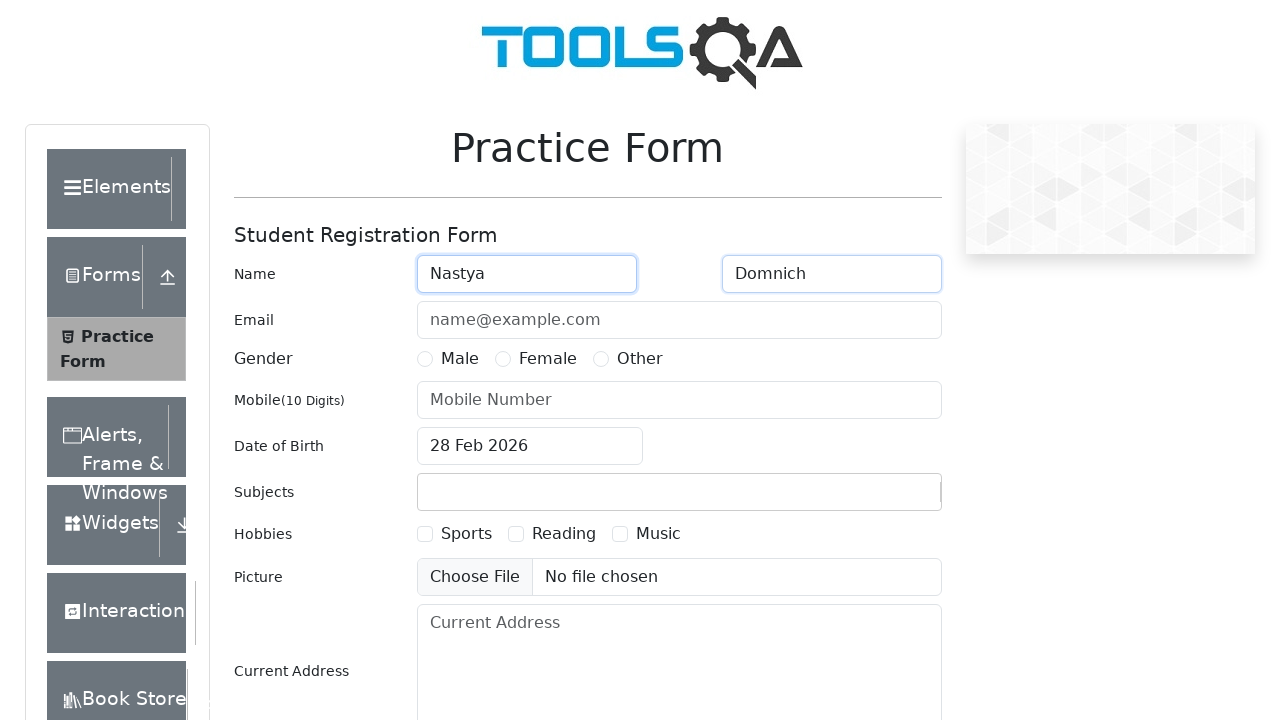

Filled email field with 'domnicg@egorov.com' on #userEmail
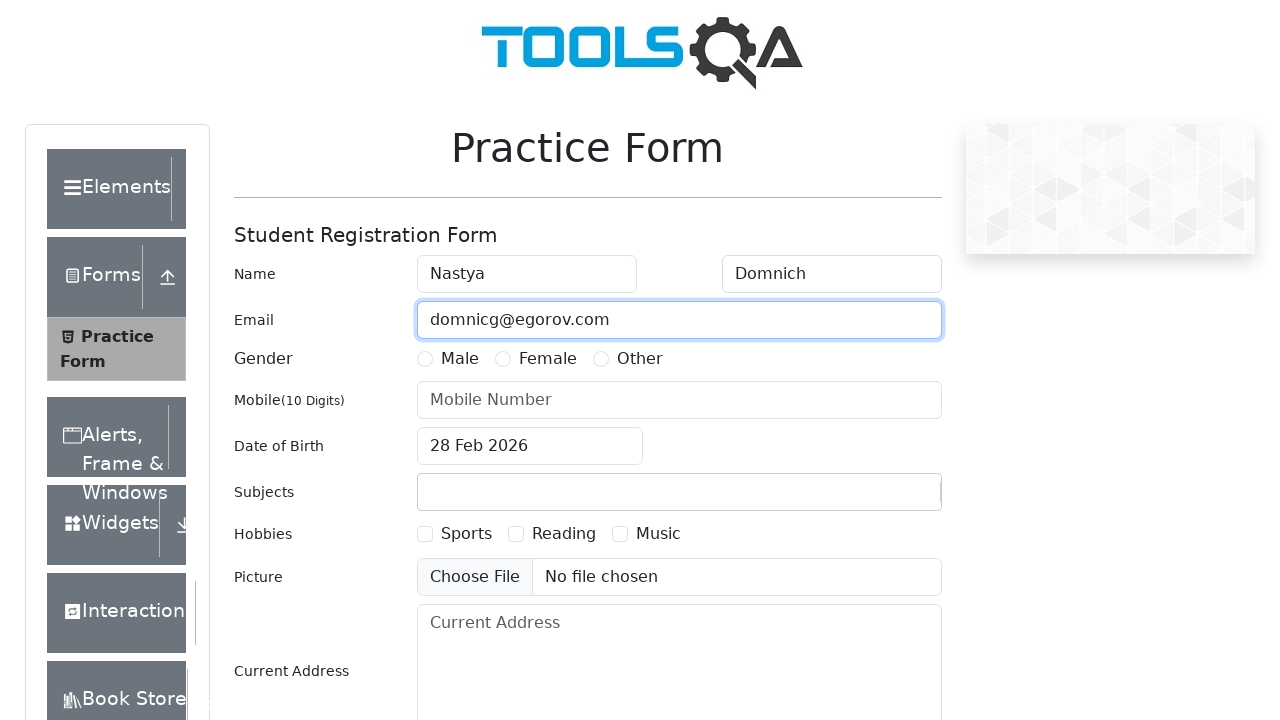

Selected Female gender option at (548, 359) on #genterWrapper >> text=Female
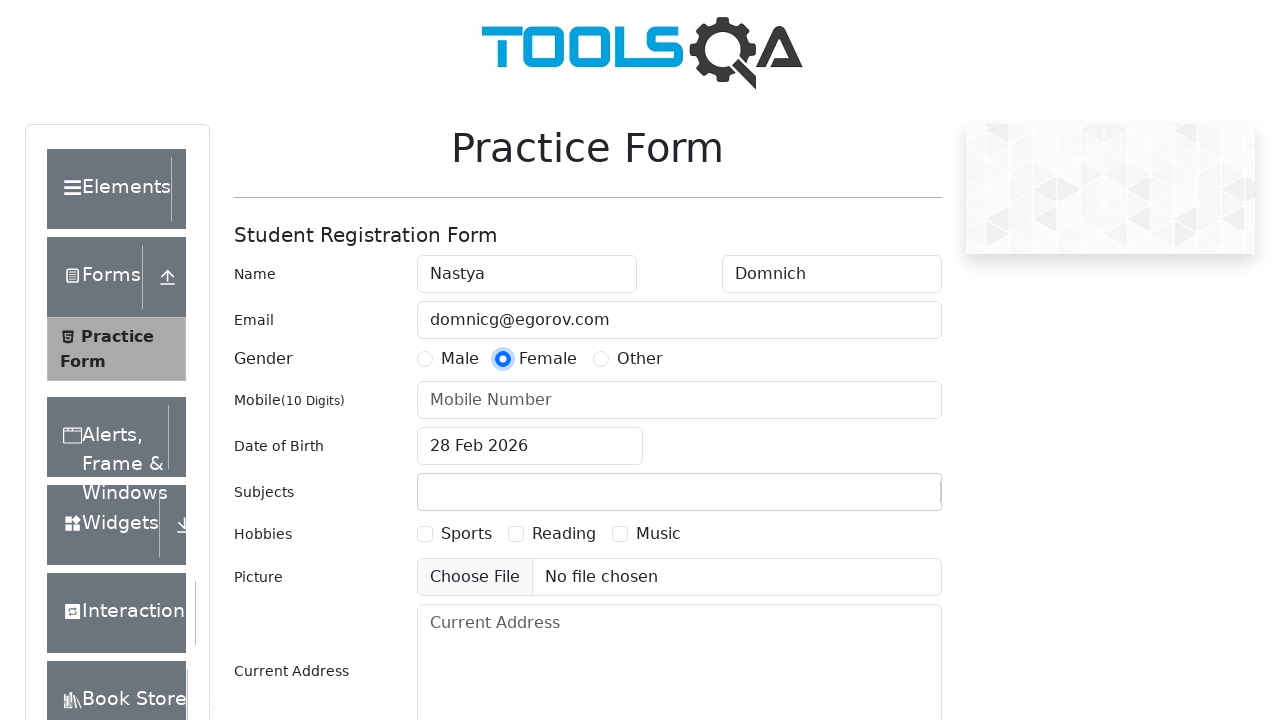

Filled phone number field with '1234567891' on #userNumber
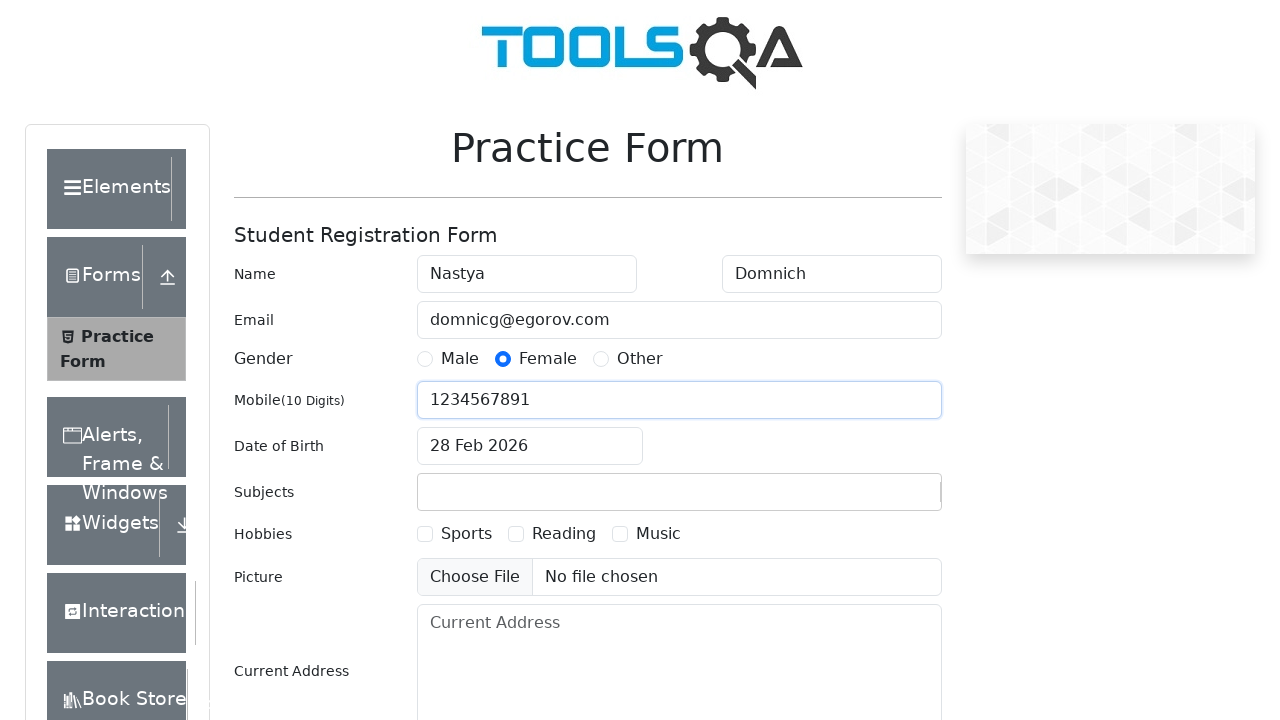

Filled current address field with 'Minsk address' on #currentAddress
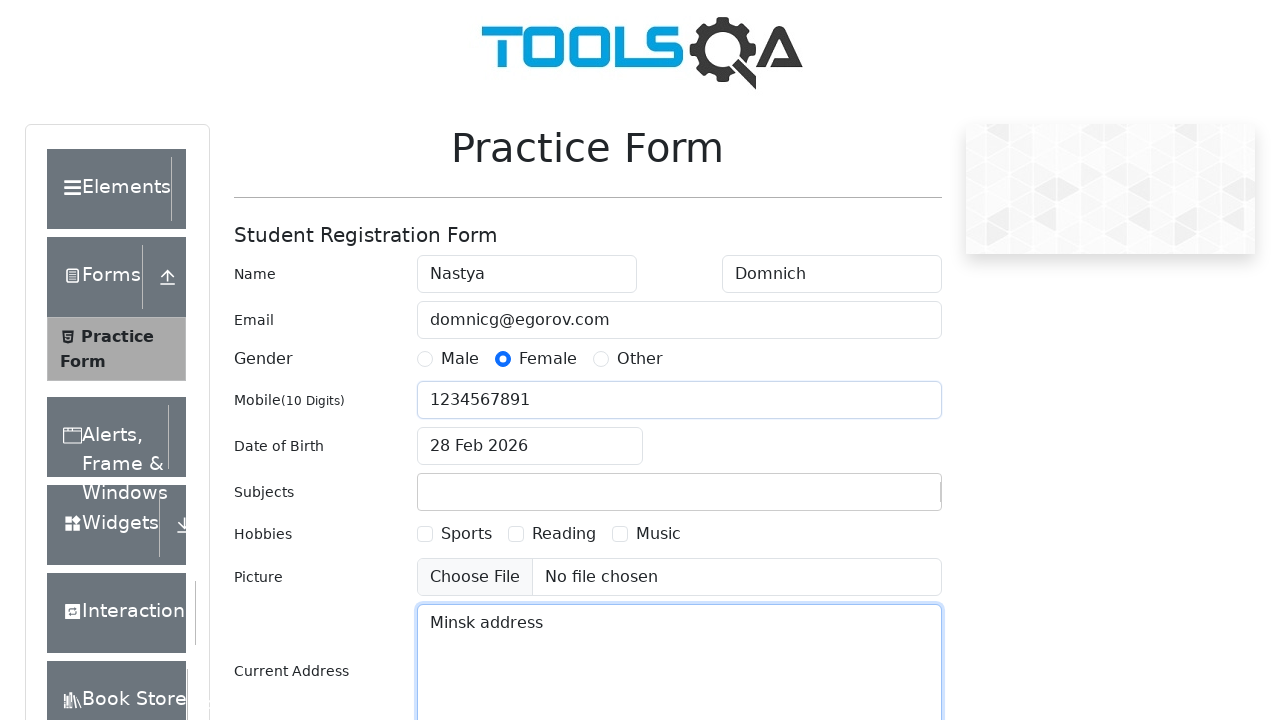

Clicked date of birth input field at (530, 446) on #dateOfBirthInput
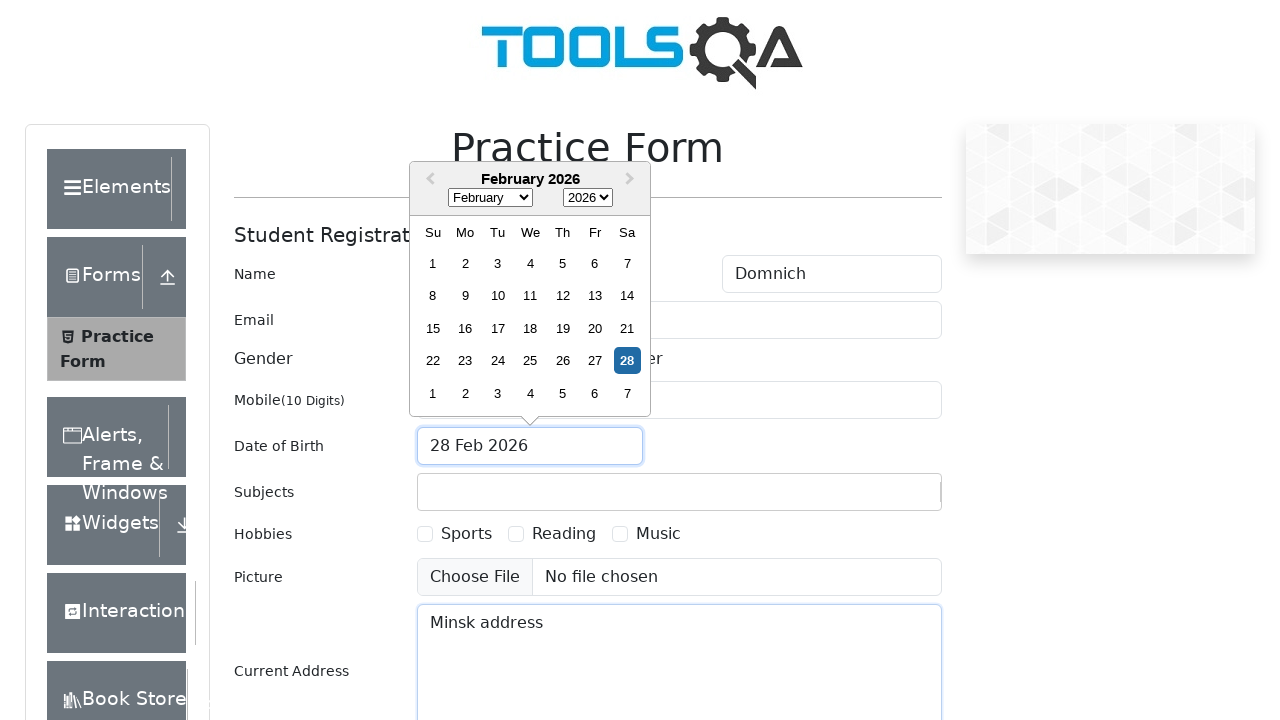

Selected August from month dropdown on .react-datepicker__month-select
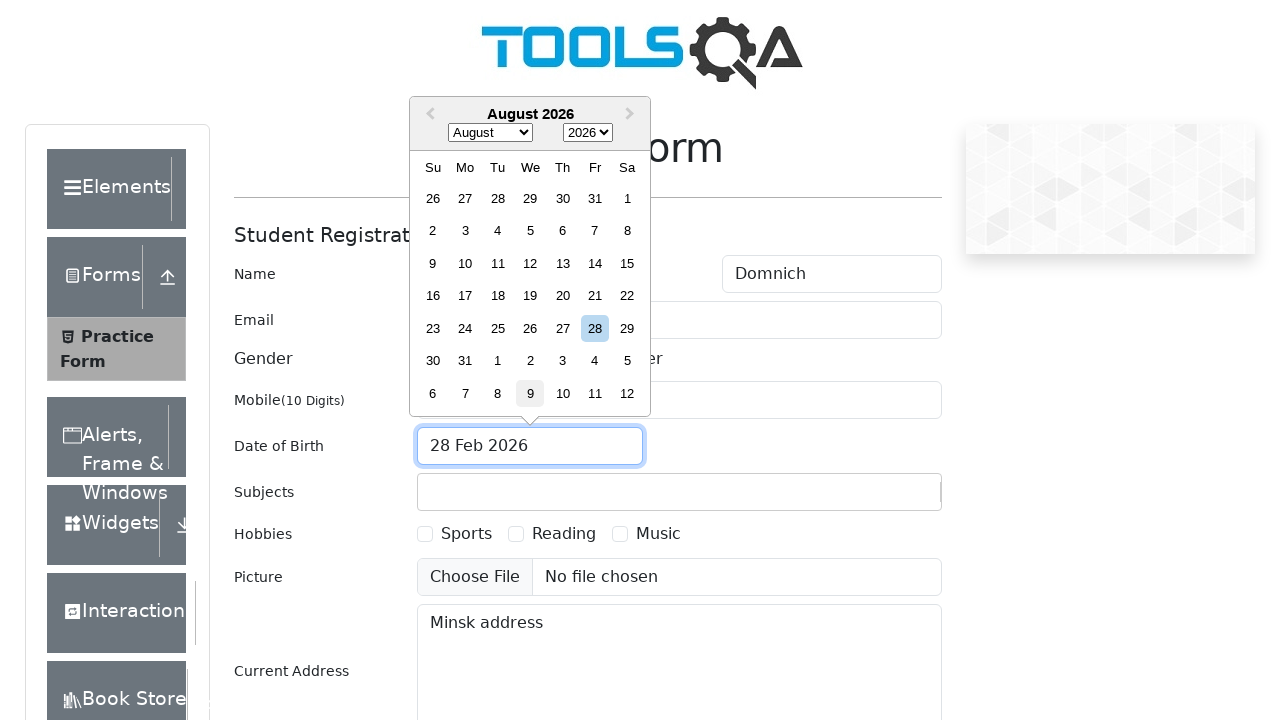

Selected 1998 from year dropdown on .react-datepicker__year-select
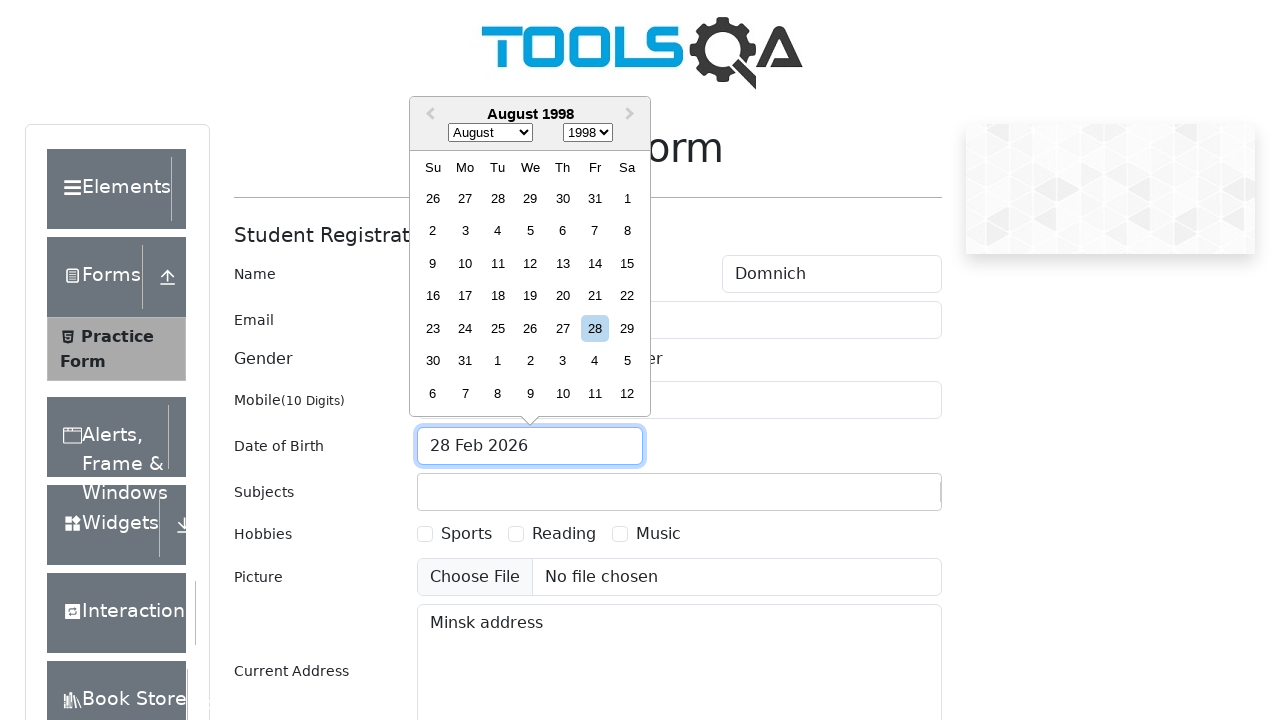

Selected August 10th, 1998 as date of birth at (465, 263) on [aria-label='Choose Monday, August 10th, 1998']
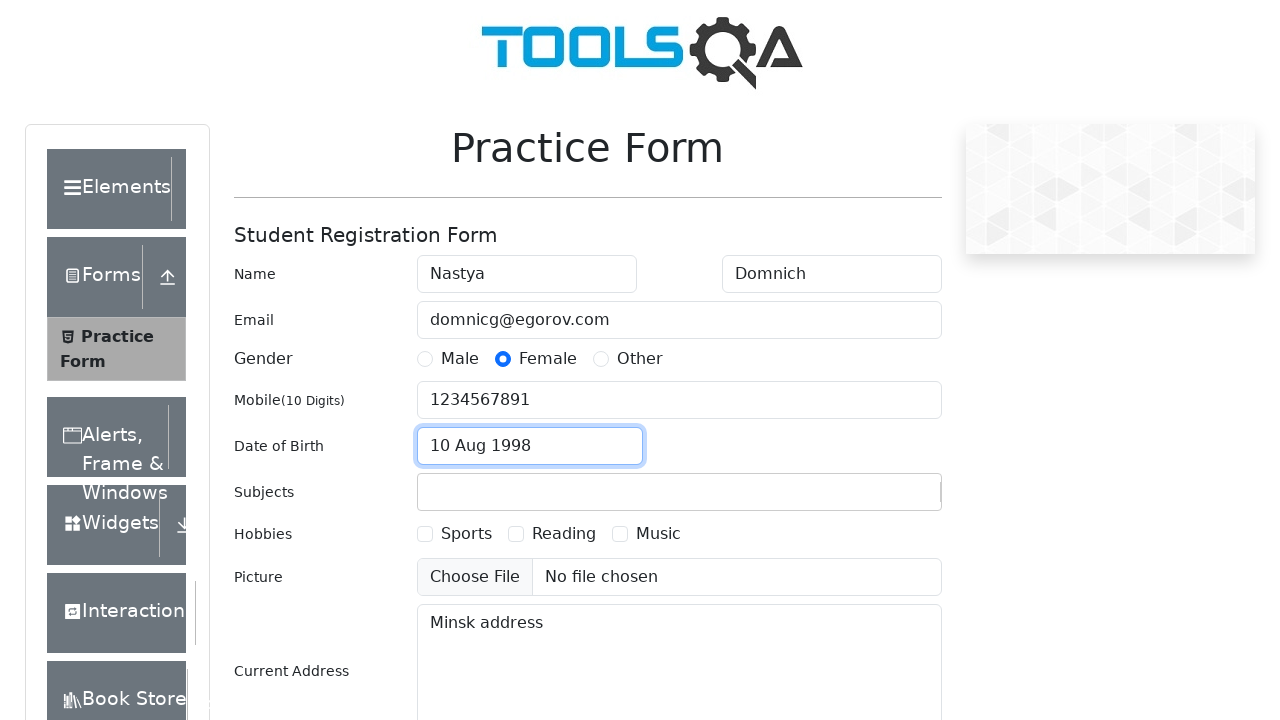

Filled subjects input with 'Maths' on #subjectsInput
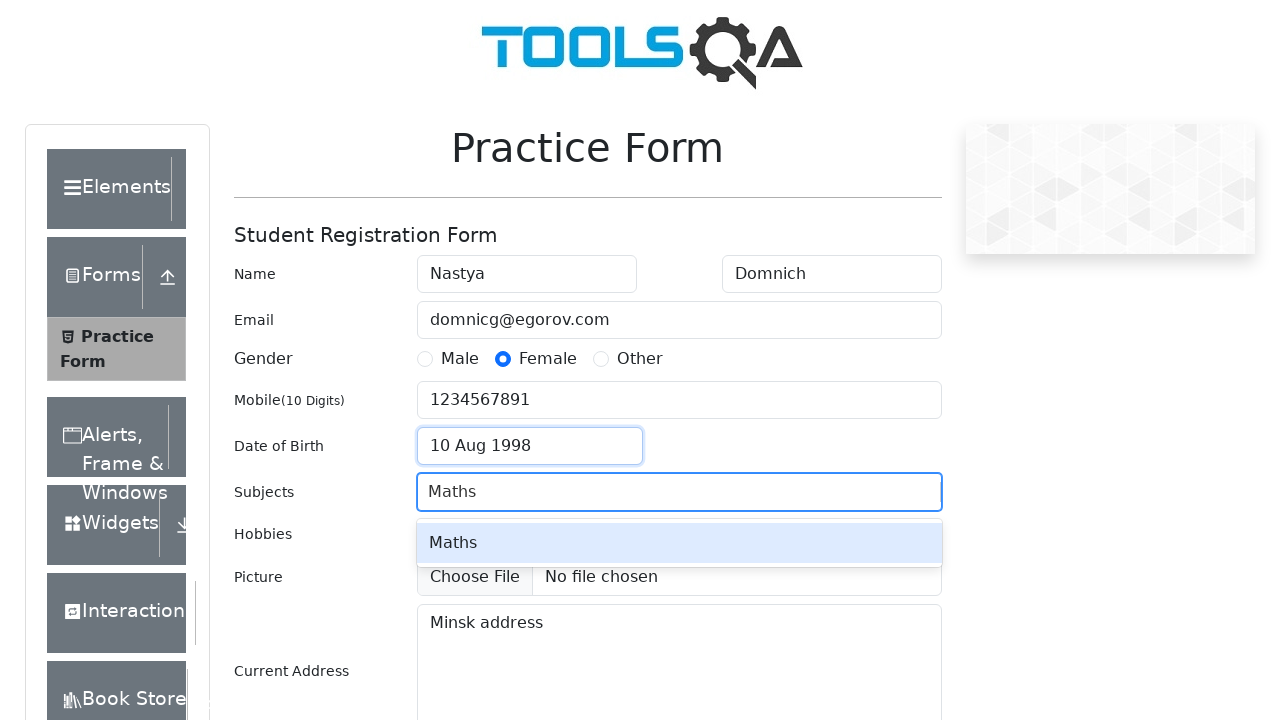

Pressed Enter to add Maths subject on #subjectsInput
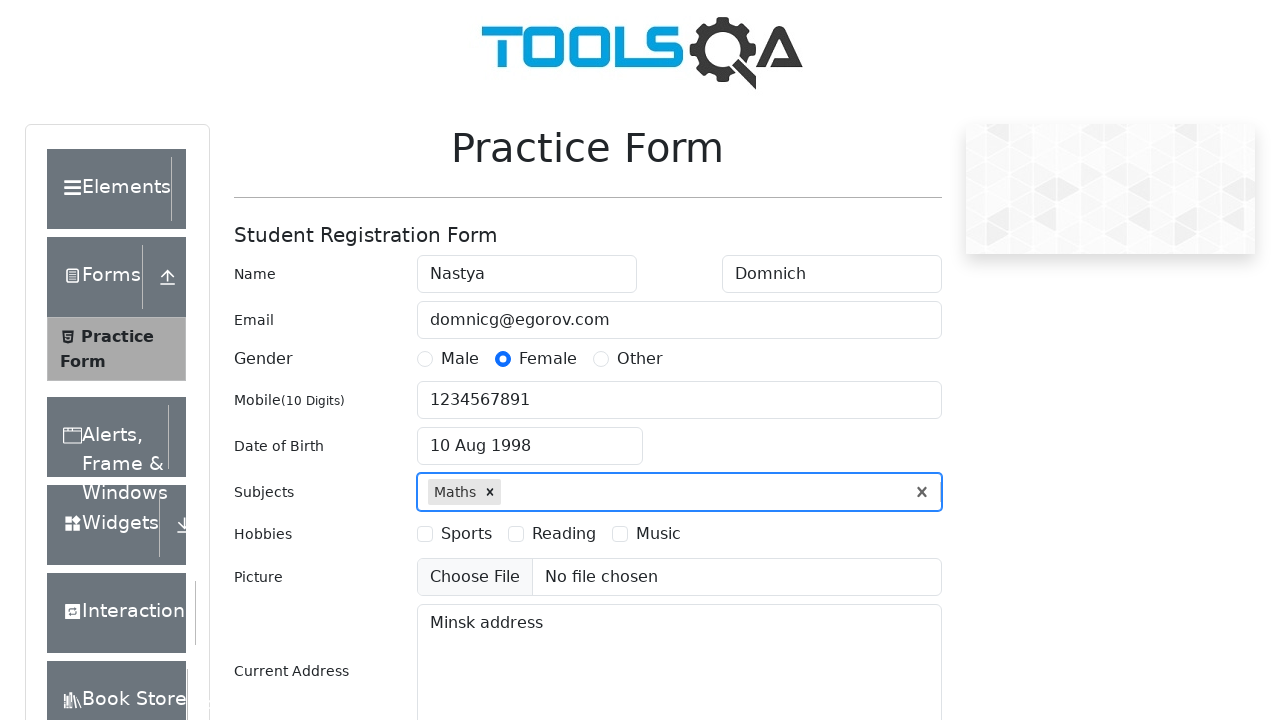

Selected Reading hobby checkbox at (564, 534) on #hobbiesWrapper >> text=Reading
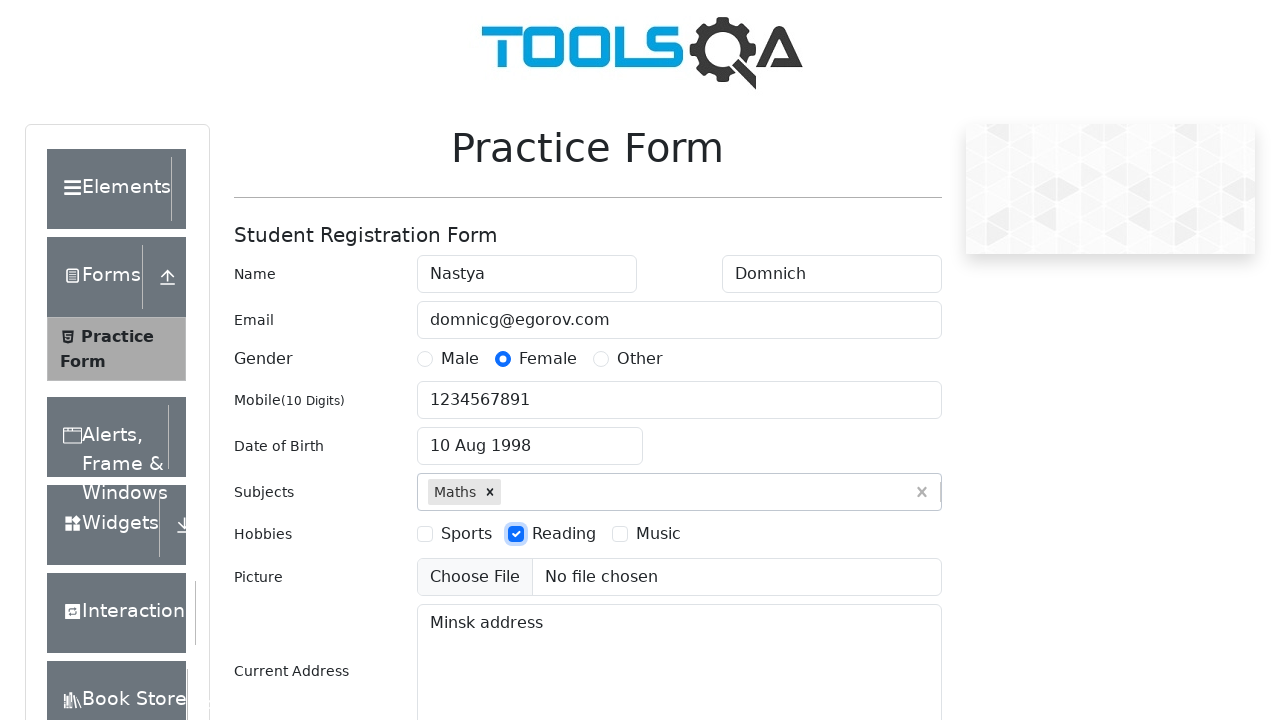

Filled state input with 'Uttar Pradesh' on #react-select-3-input
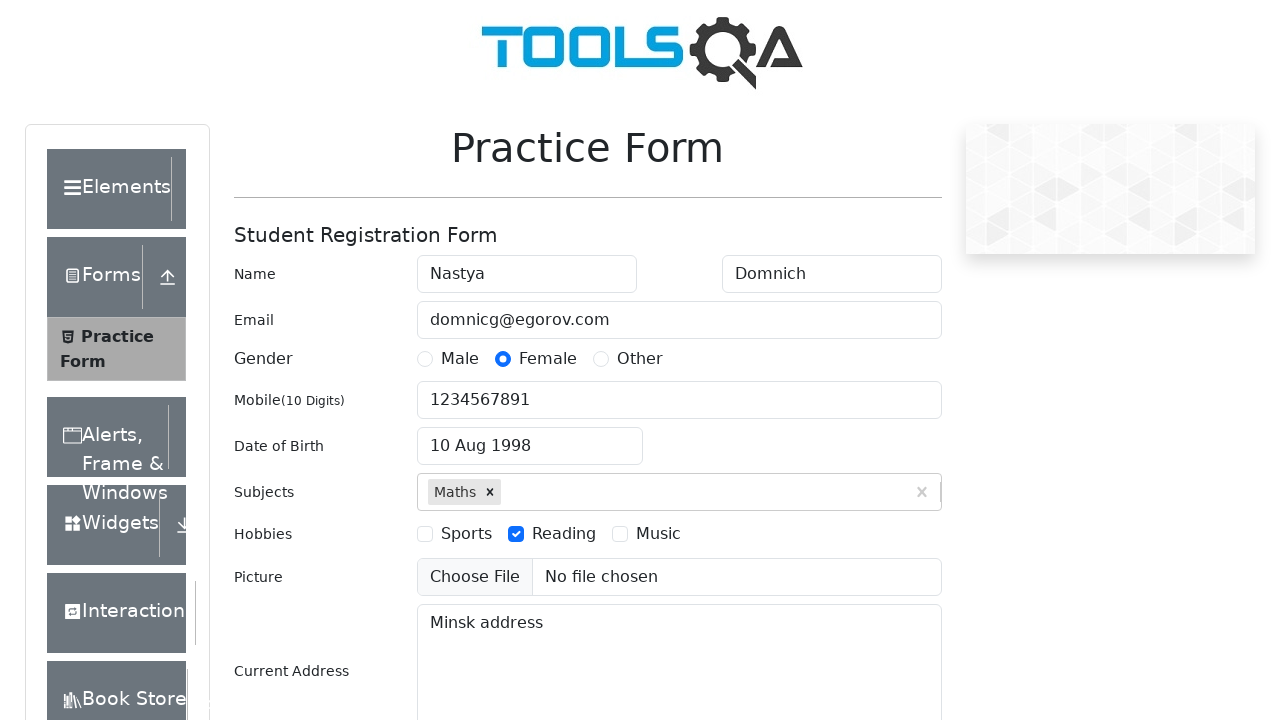

Pressed Enter to select Uttar Pradesh state on #react-select-3-input
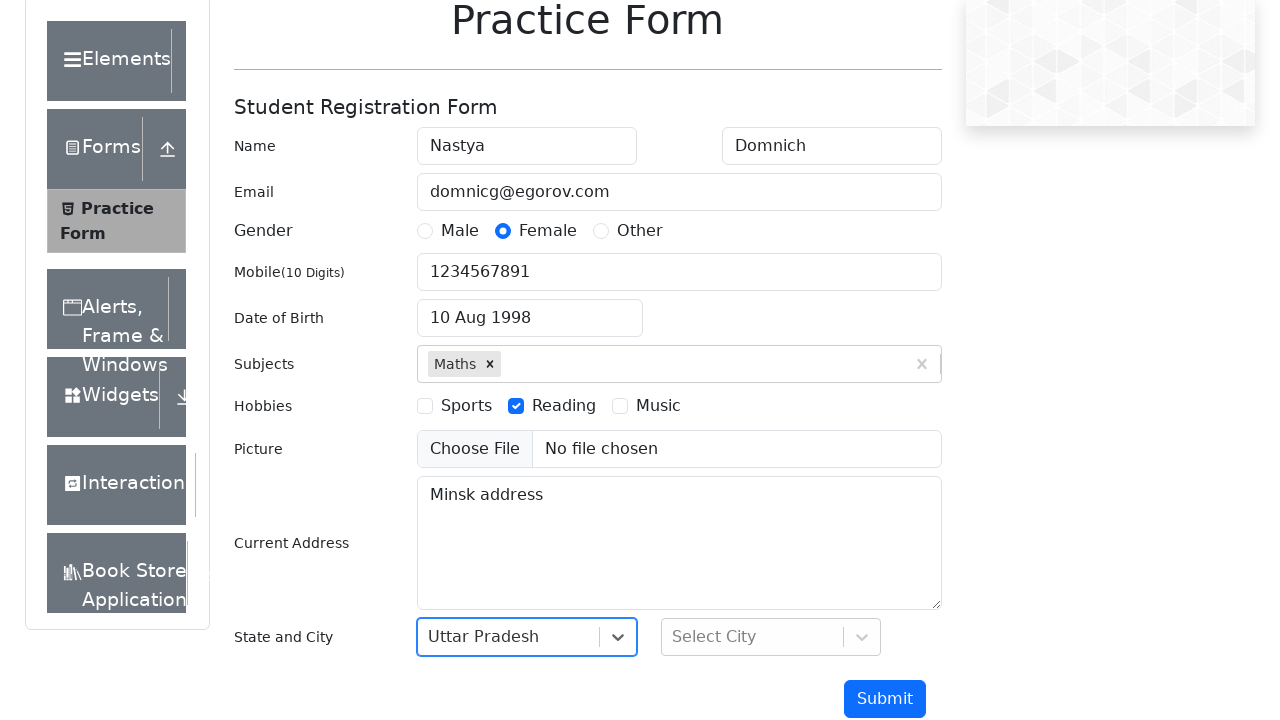

Filled city input with 'Merrut' on #react-select-4-input
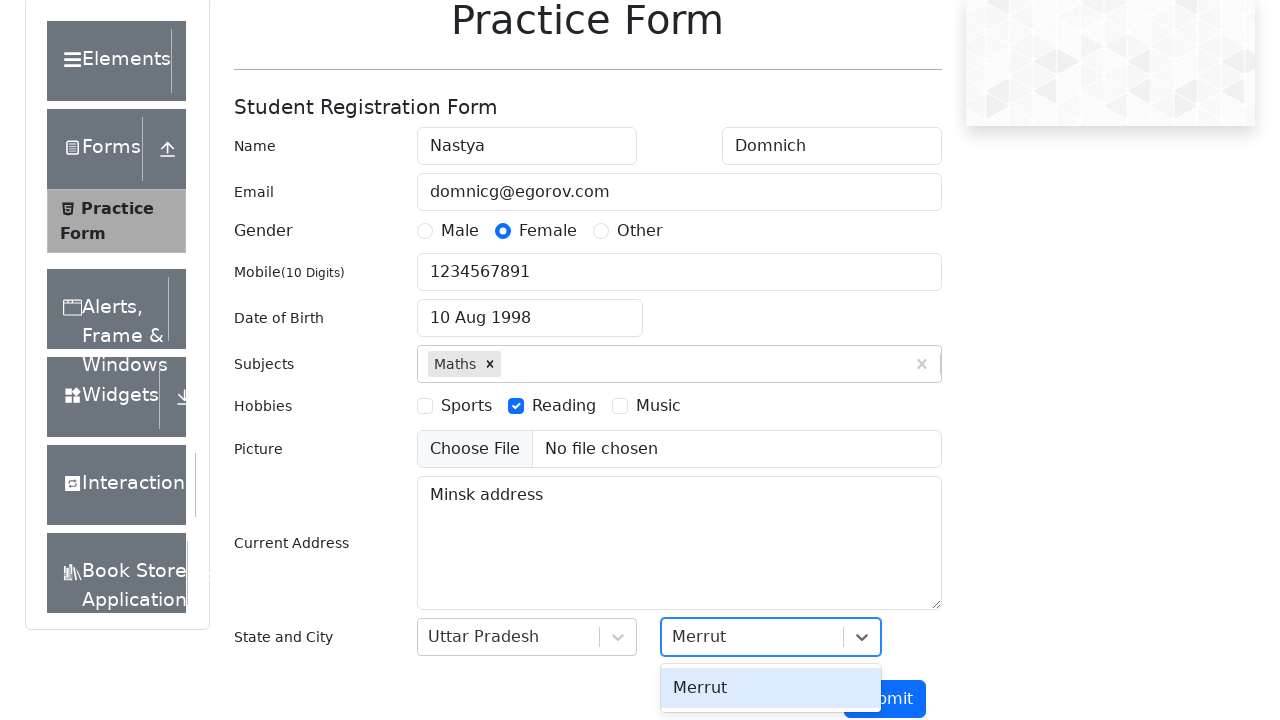

Pressed Enter to select Merrut city on #react-select-4-input
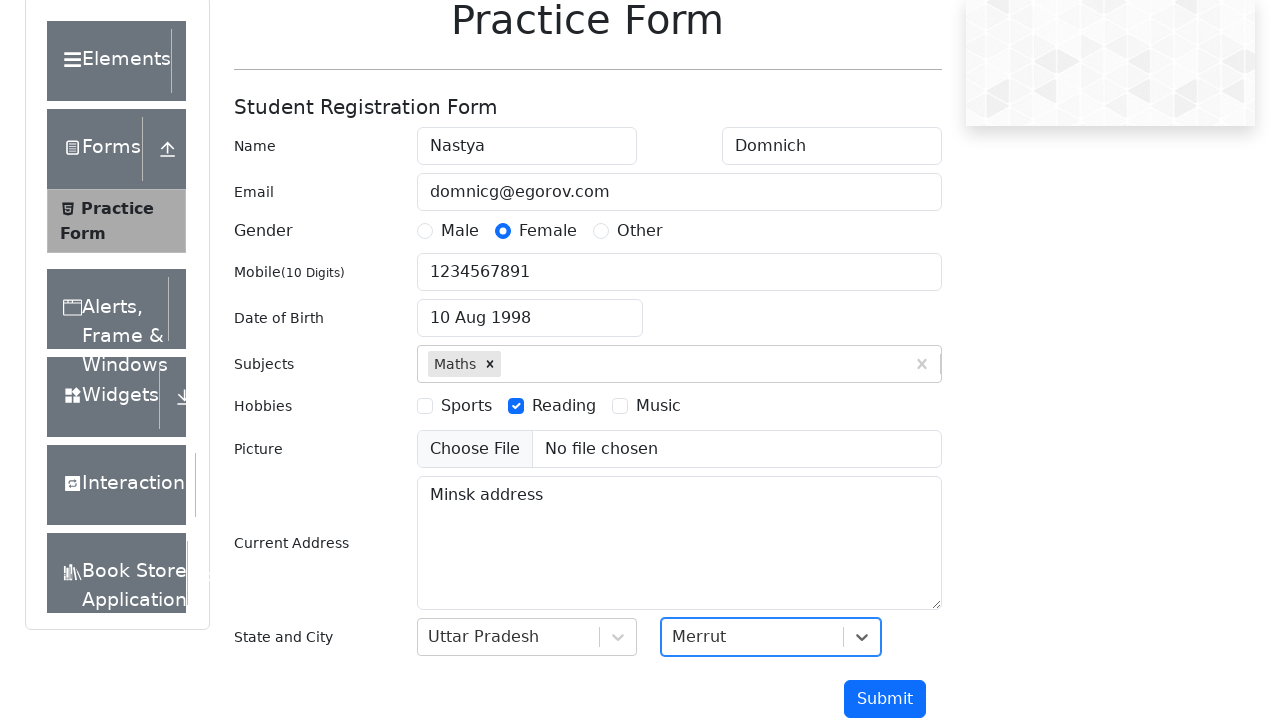

Clicked submit button to submit the form at (885, 699) on #submit
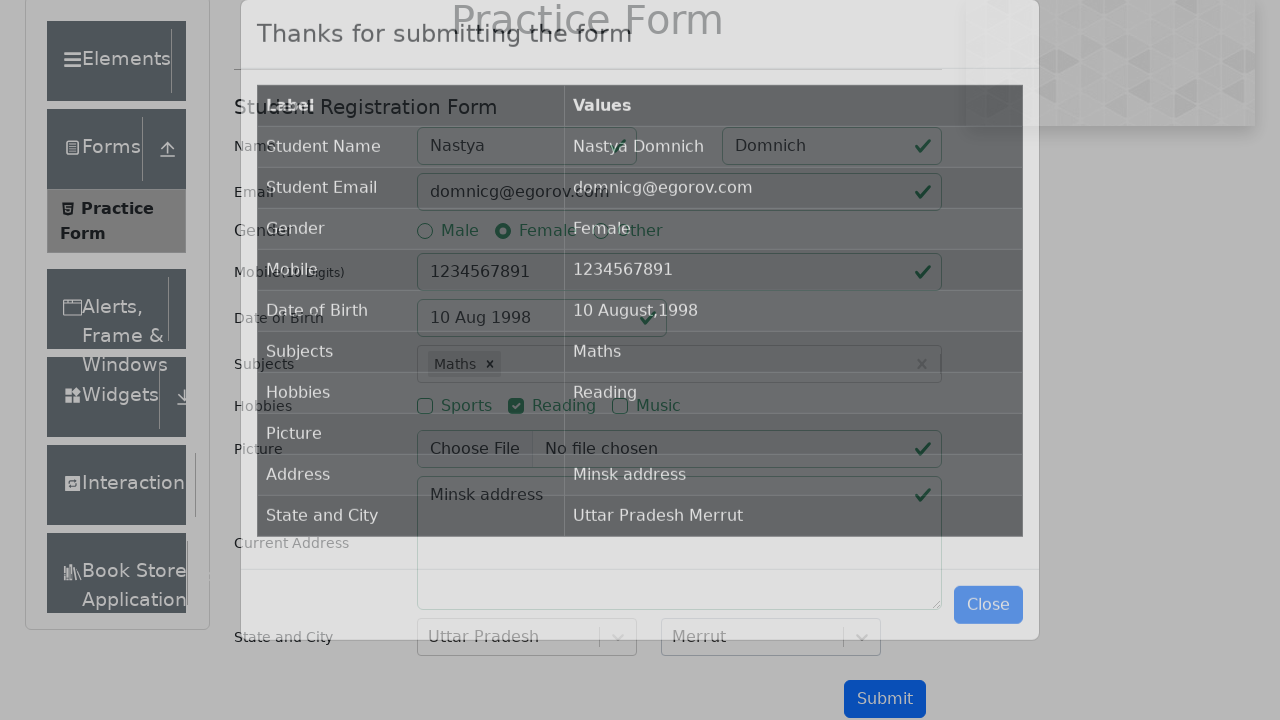

Waited for results table to be present in DOM
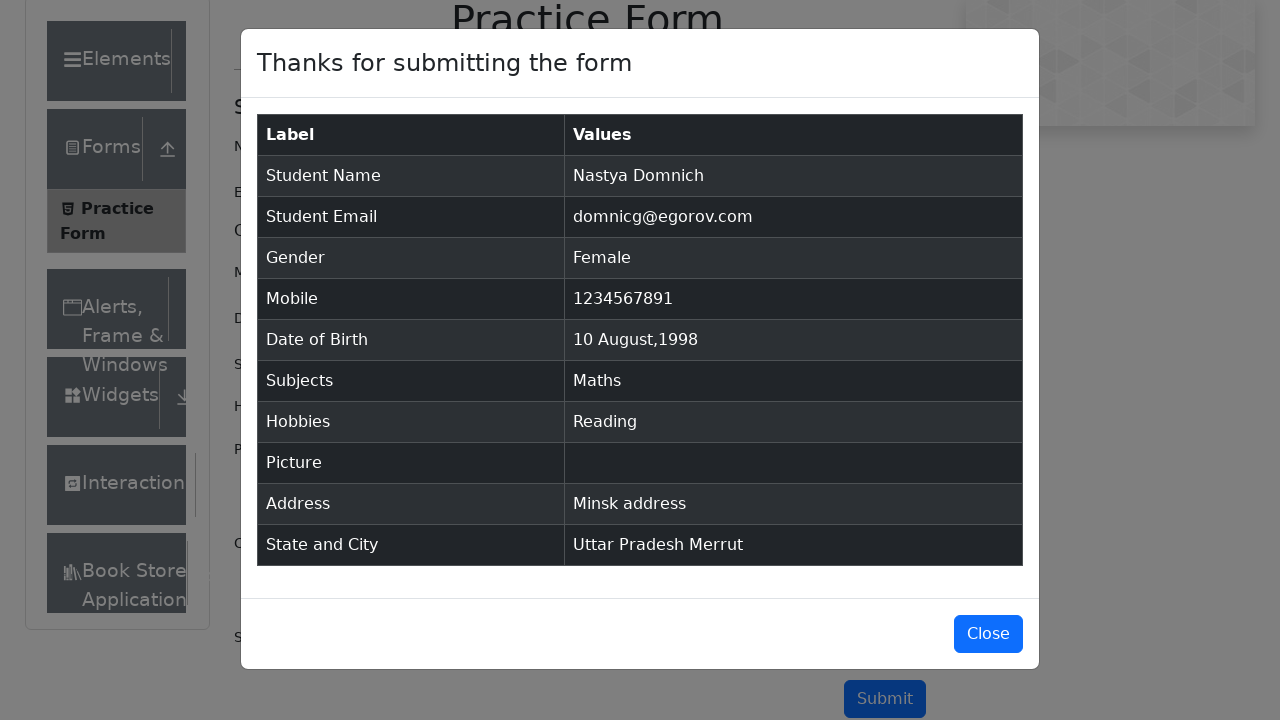

Results table became visible on page
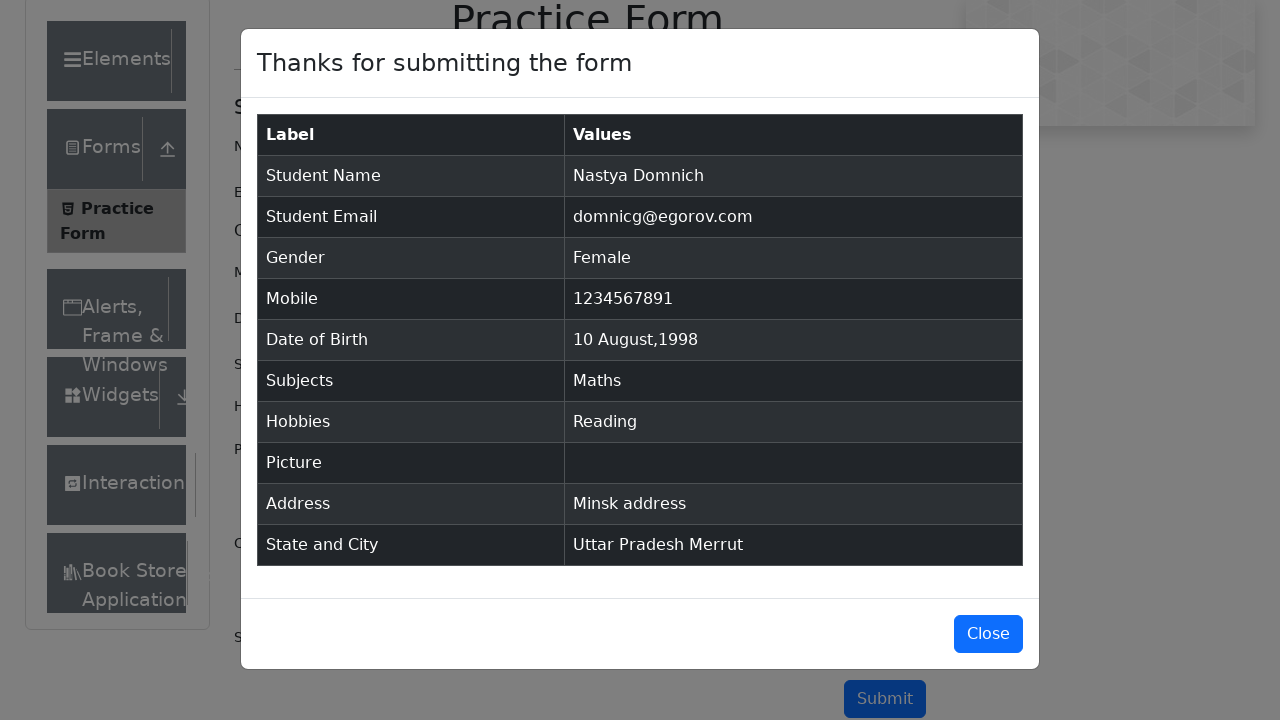

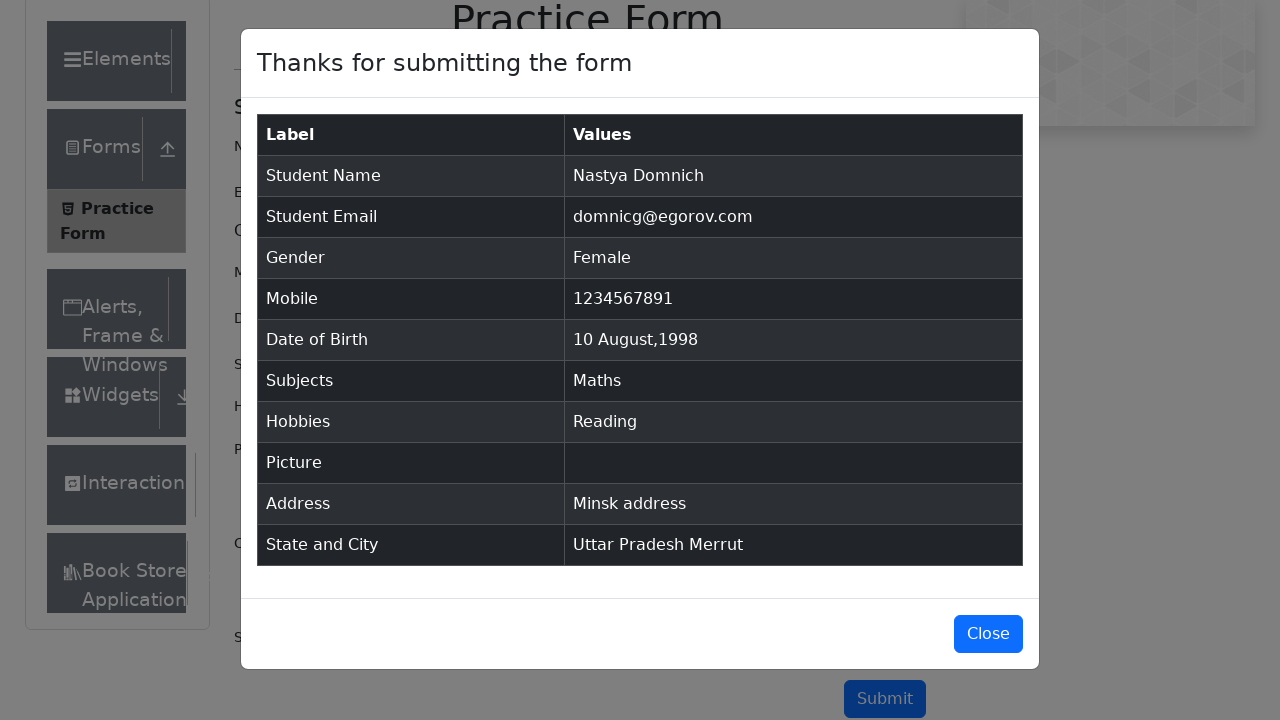